Tests handling of a confirm dialog by clicking the OK & Cancel tab, triggering the confirm box, and dismissing it.

Starting URL: https://demo.automationtesting.in/Alerts.html

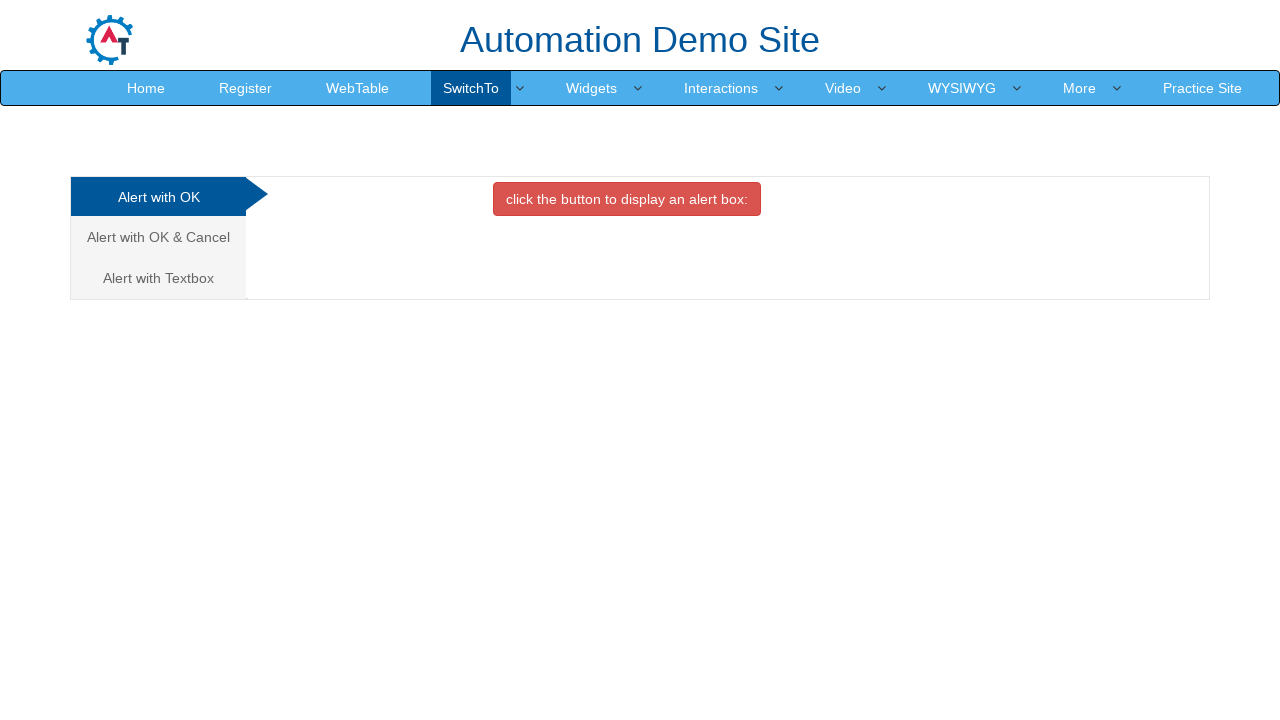

Set up dialog handler to dismiss confirm dialogs
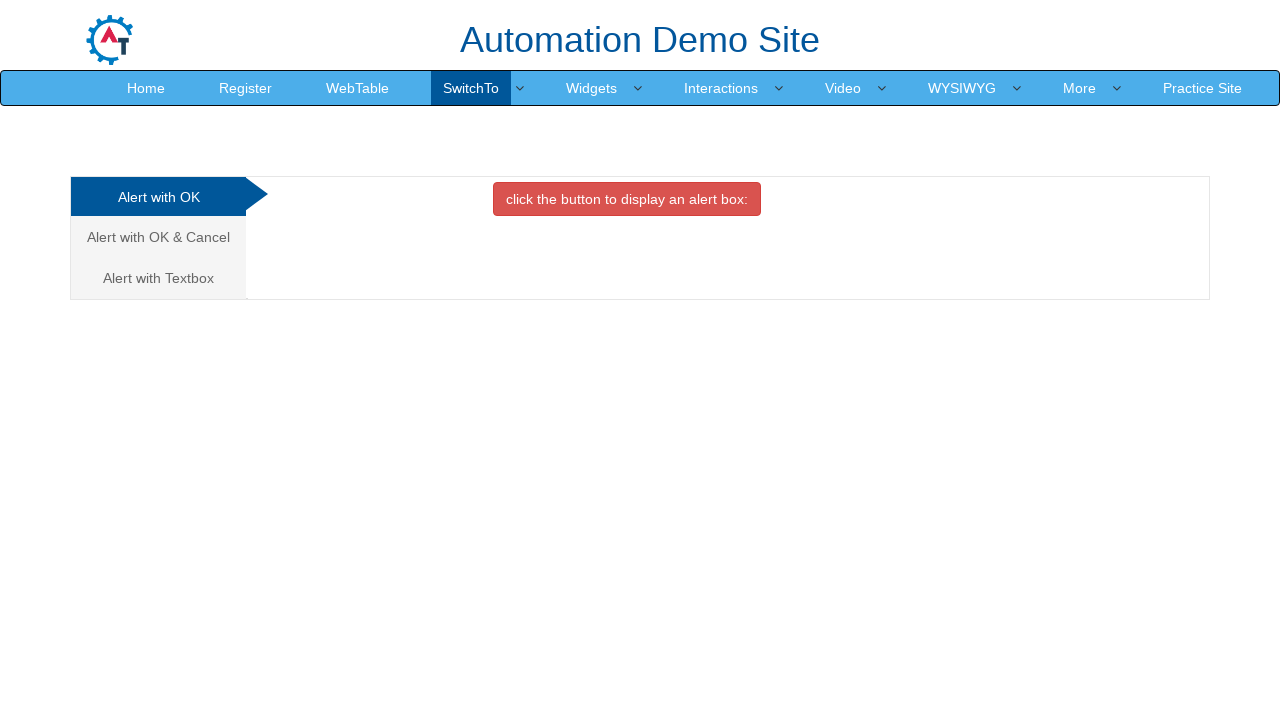

Clicked on 'Alert with OK & Cancel' tab at (158, 237) on xpath=//a[contains(text(),'Alert with OK & Cancel')]
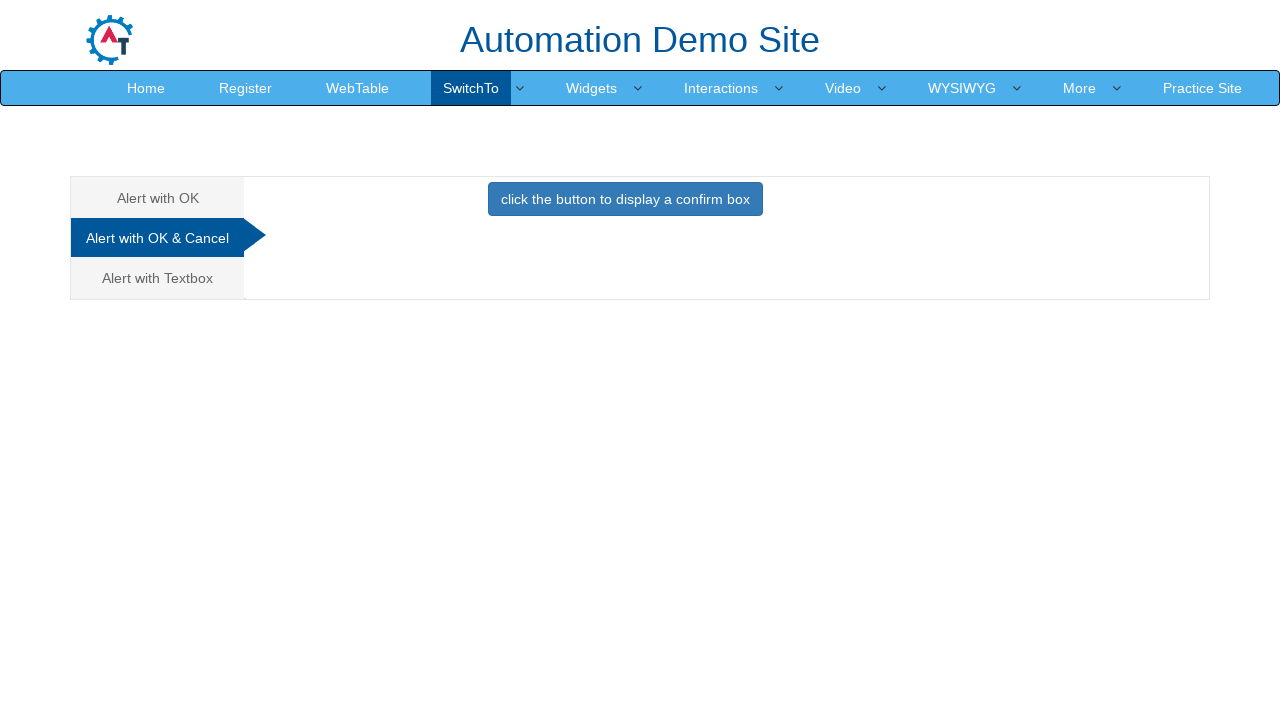

Clicked button to trigger confirm dialog at (625, 199) on xpath=//button[contains(text(),'click the button to display a confirm box')]
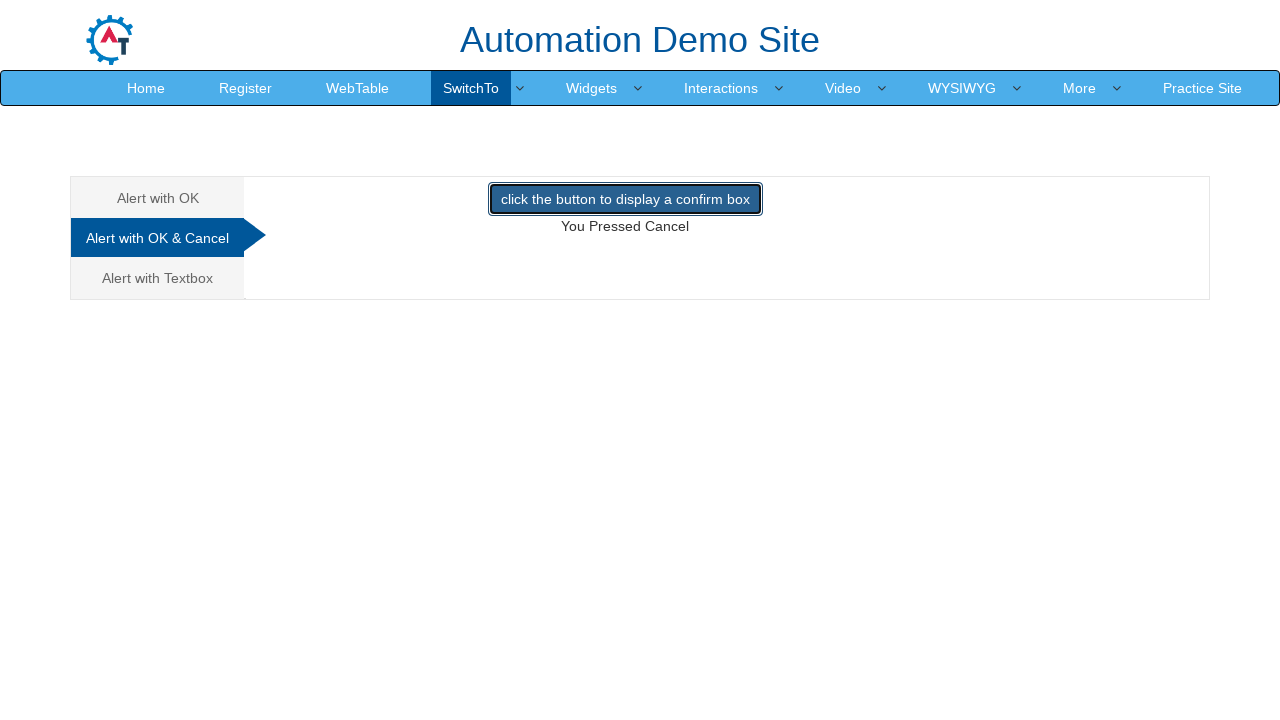

Waited for dialog handling to complete
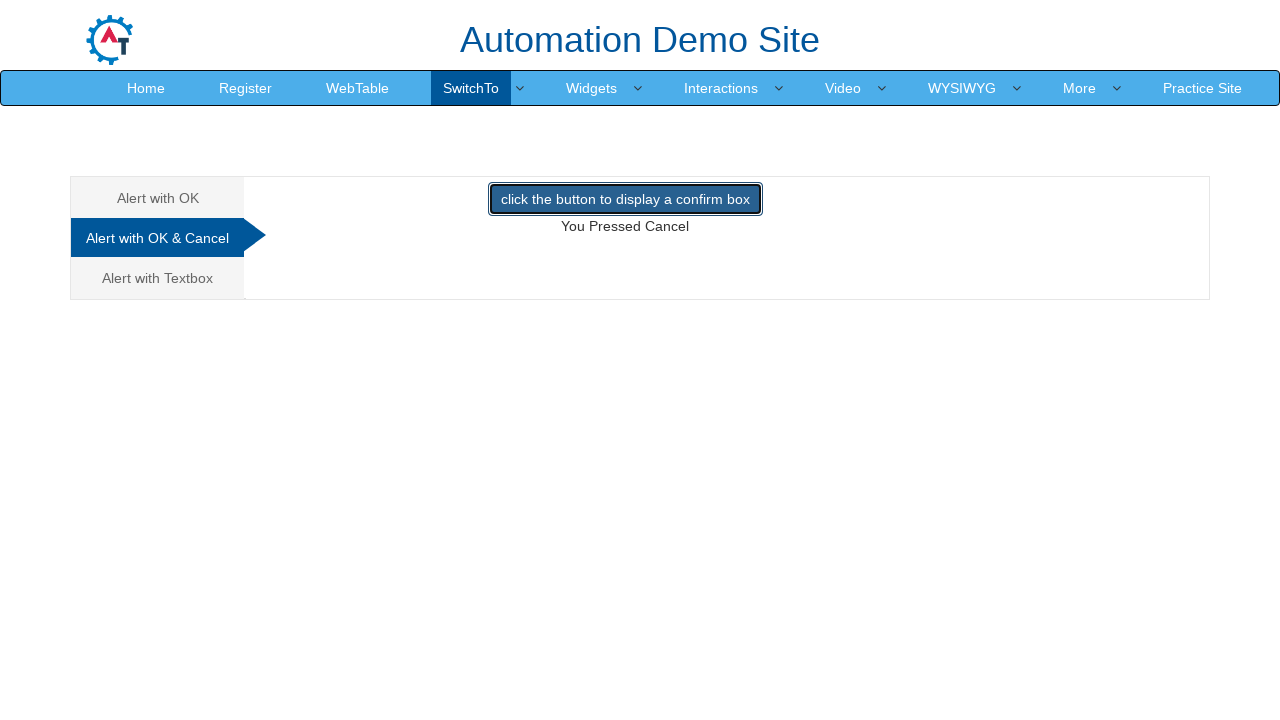

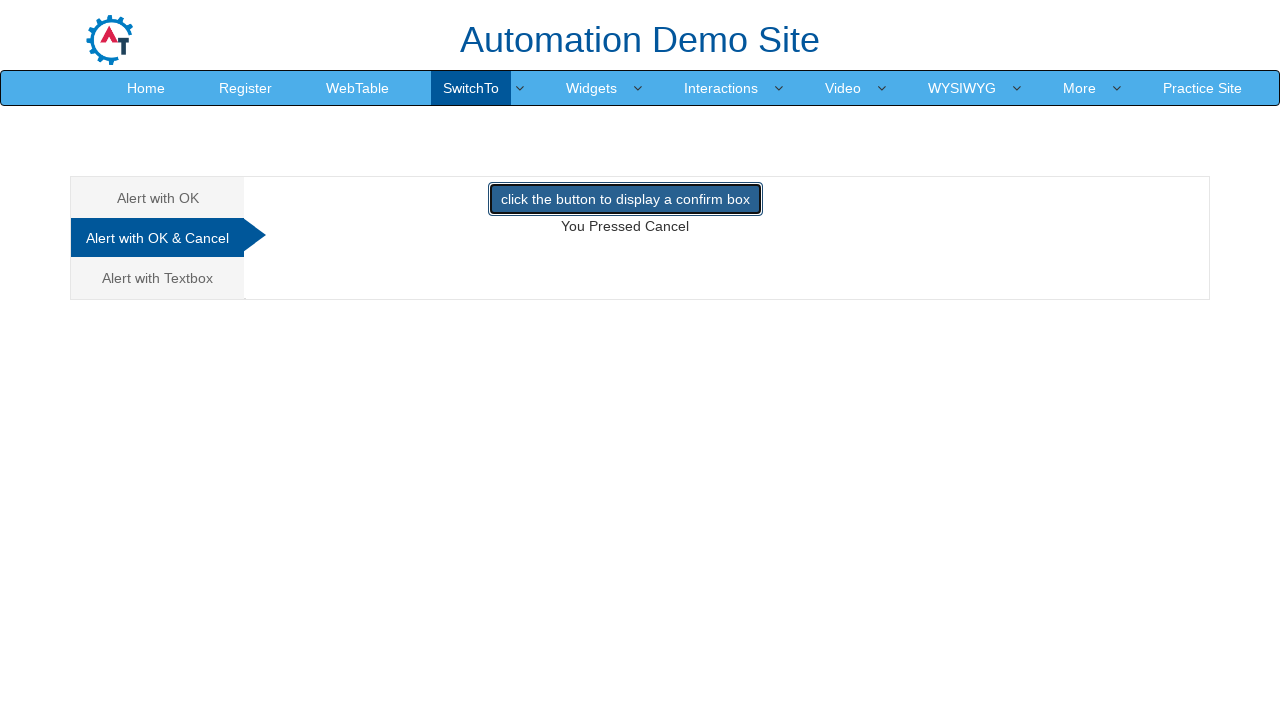